Tests that the browser back button works correctly with filter navigation

Starting URL: https://demo.playwright.dev/todomvc

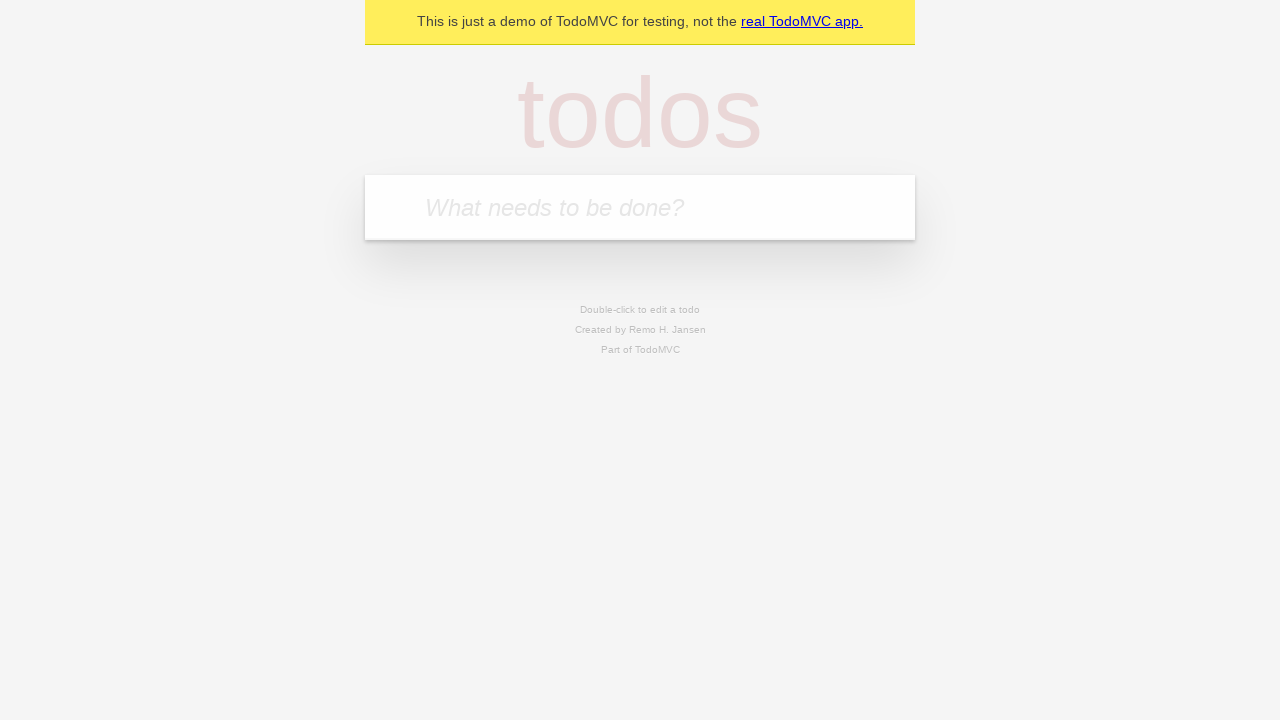

Filled new todo input with 'buy some cheese' on .new-todo
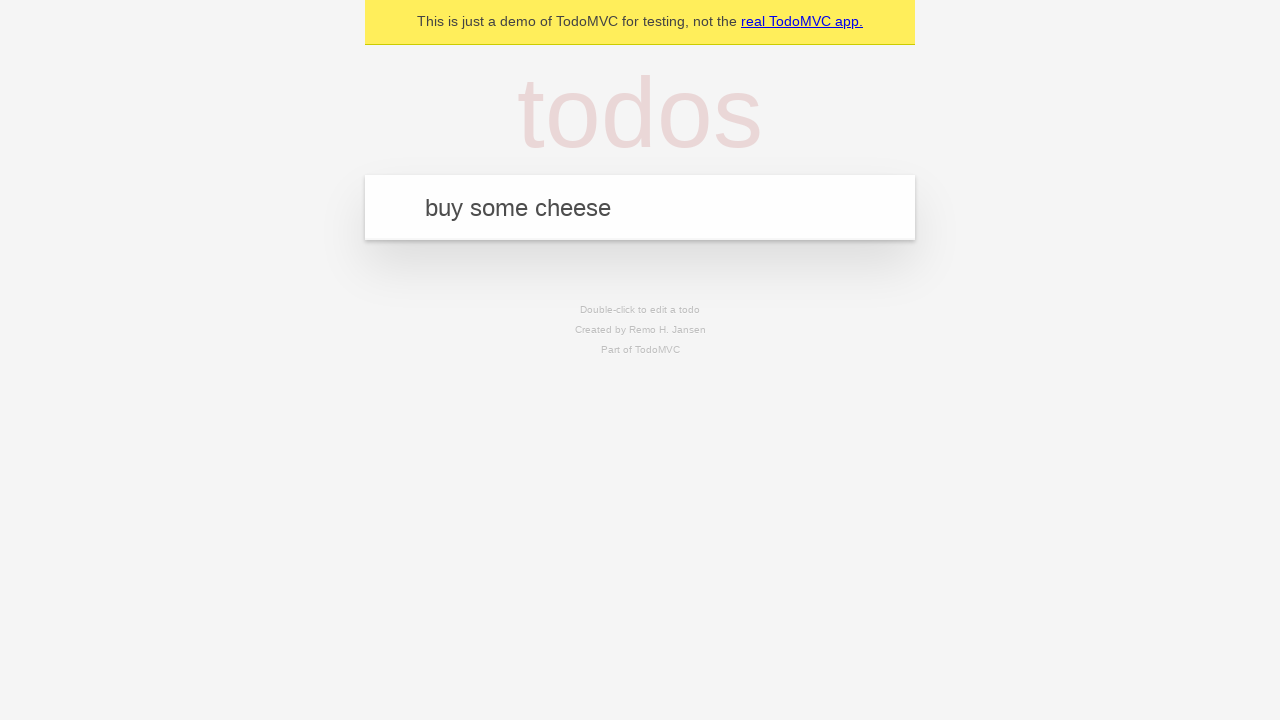

Pressed Enter to create first todo on .new-todo
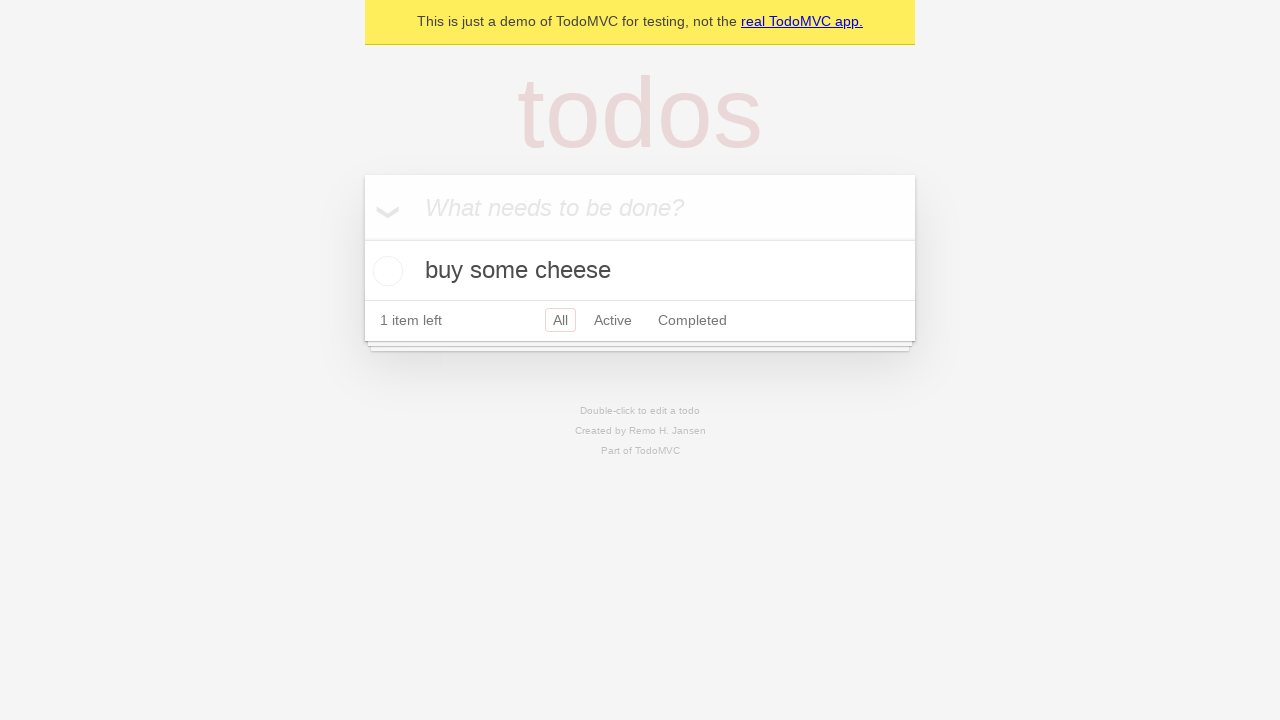

Filled new todo input with 'feed the cat' on .new-todo
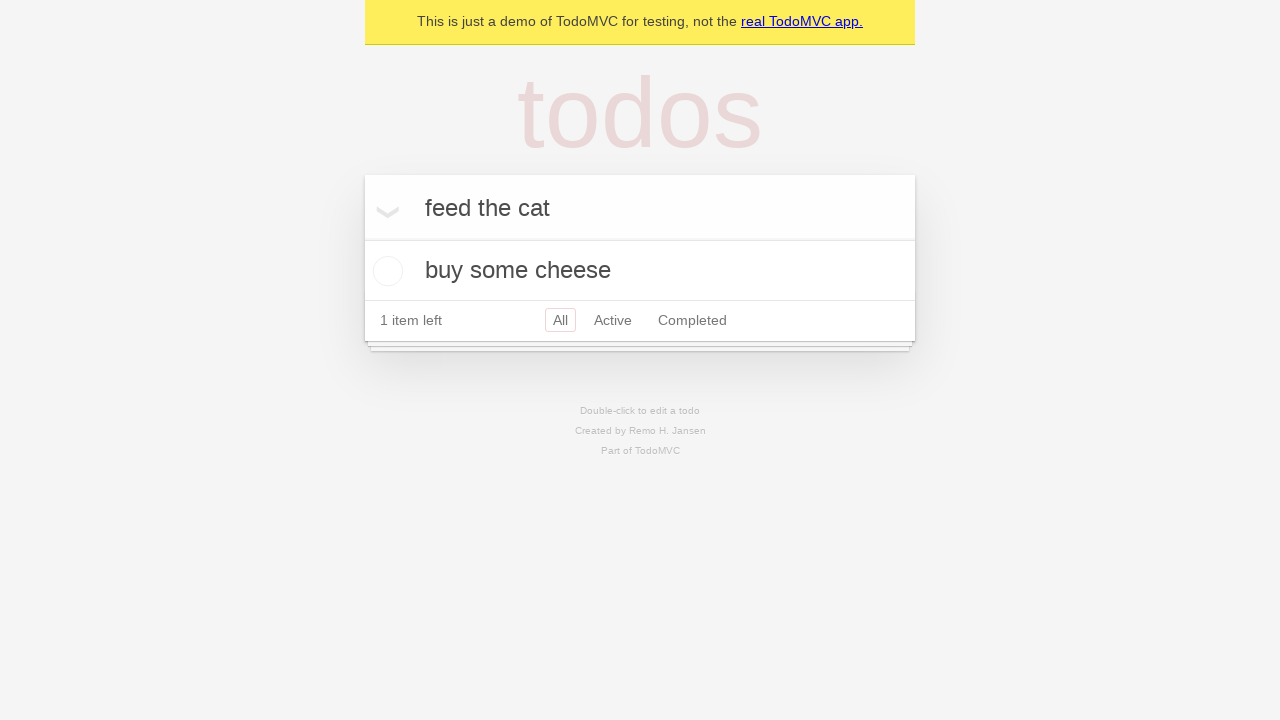

Pressed Enter to create second todo on .new-todo
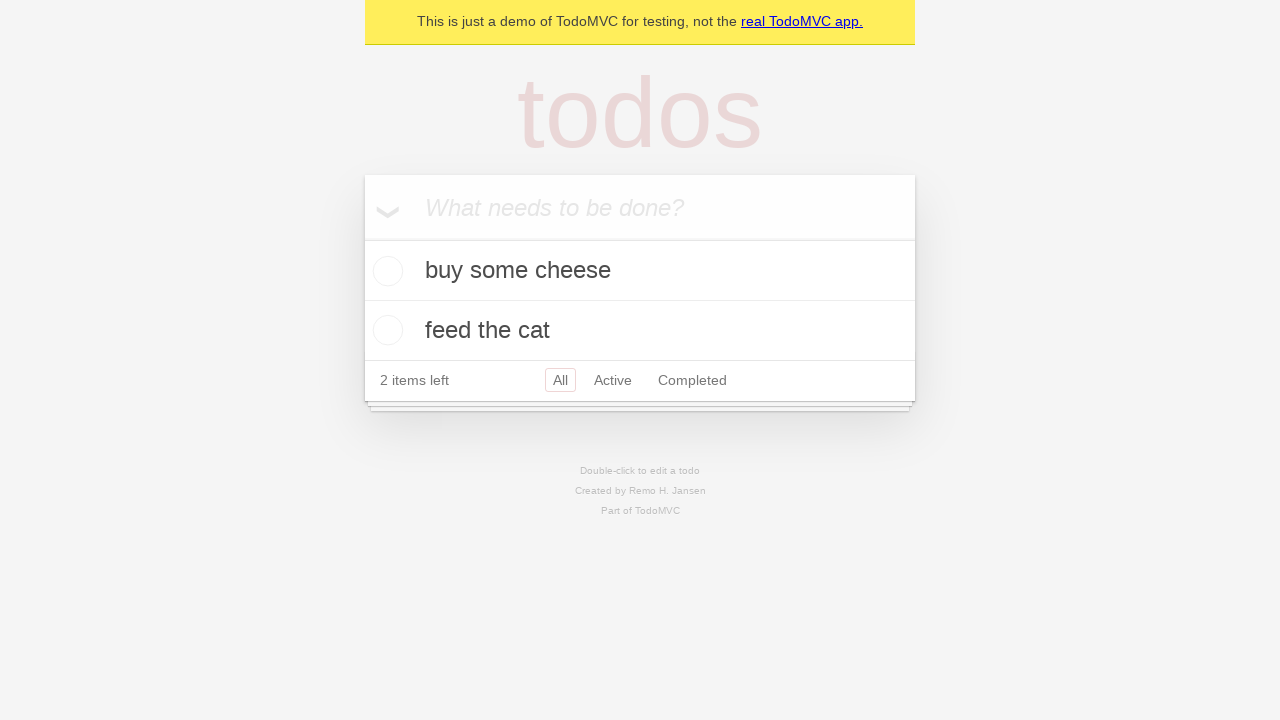

Filled new todo input with 'book a doctors appointment' on .new-todo
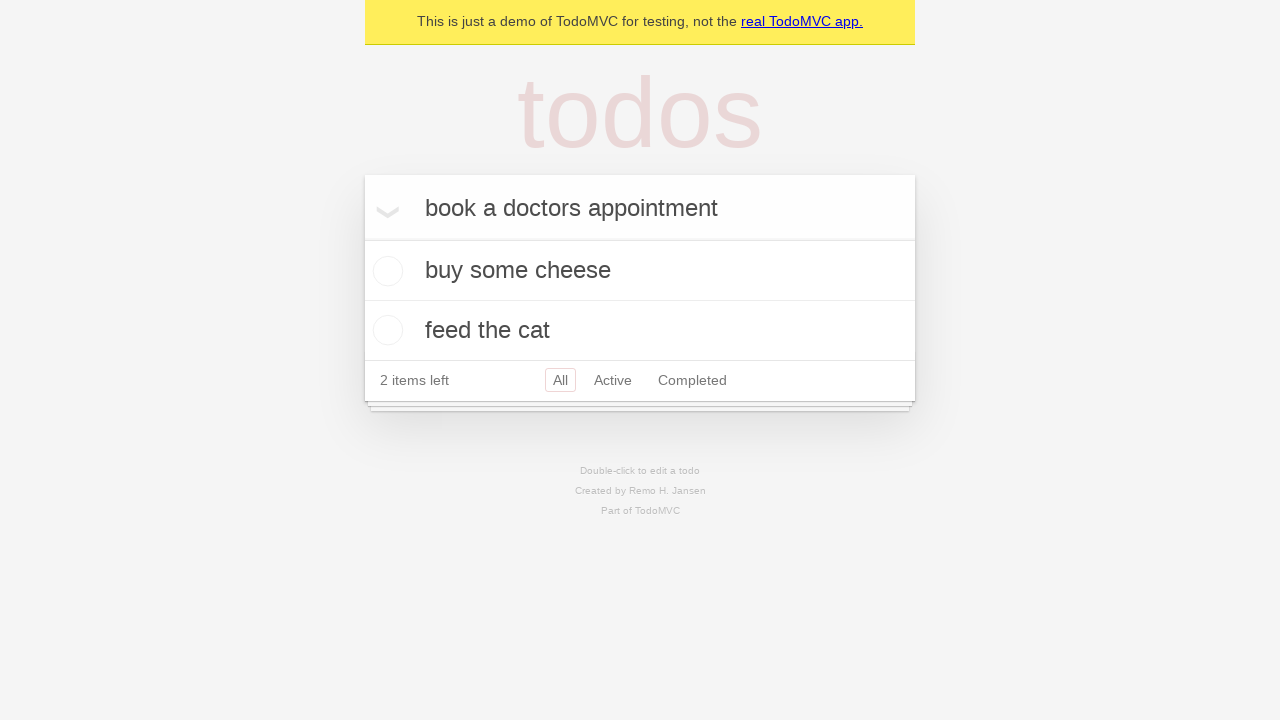

Pressed Enter to create third todo on .new-todo
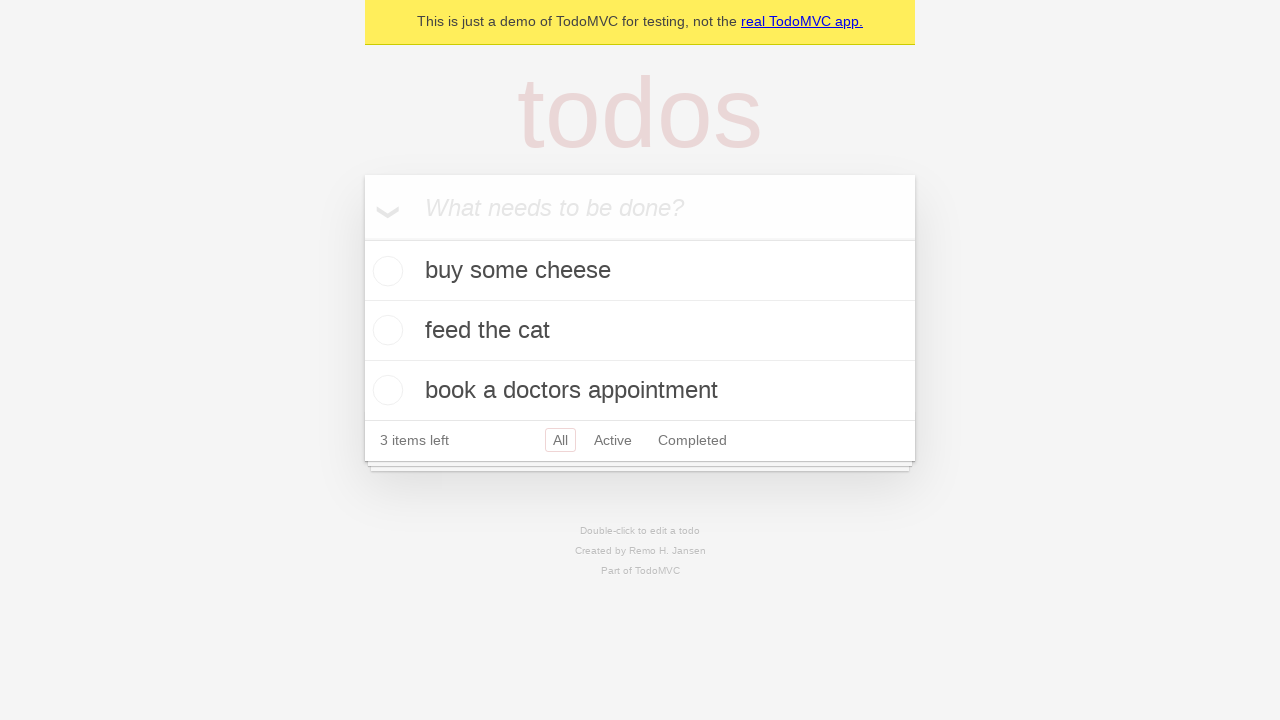

Waited for 3 todos to be created
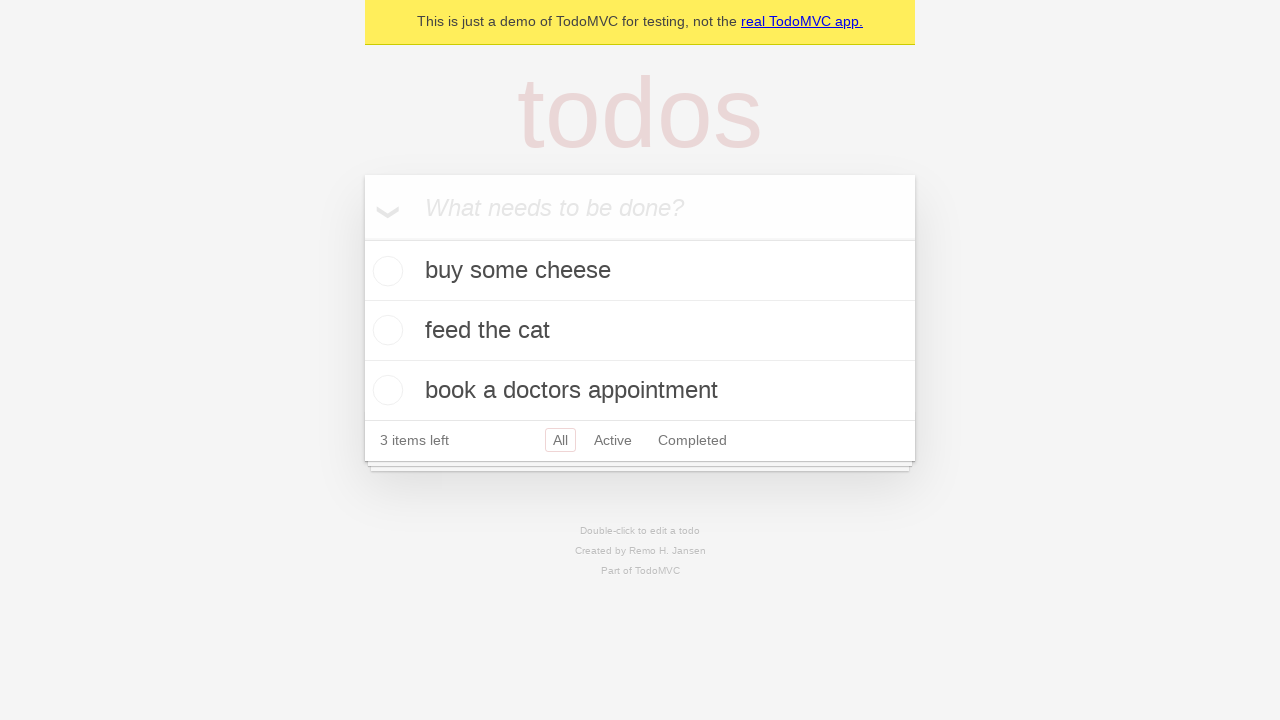

Checked the second todo item at (385, 330) on .todo-list li .toggle >> nth=1
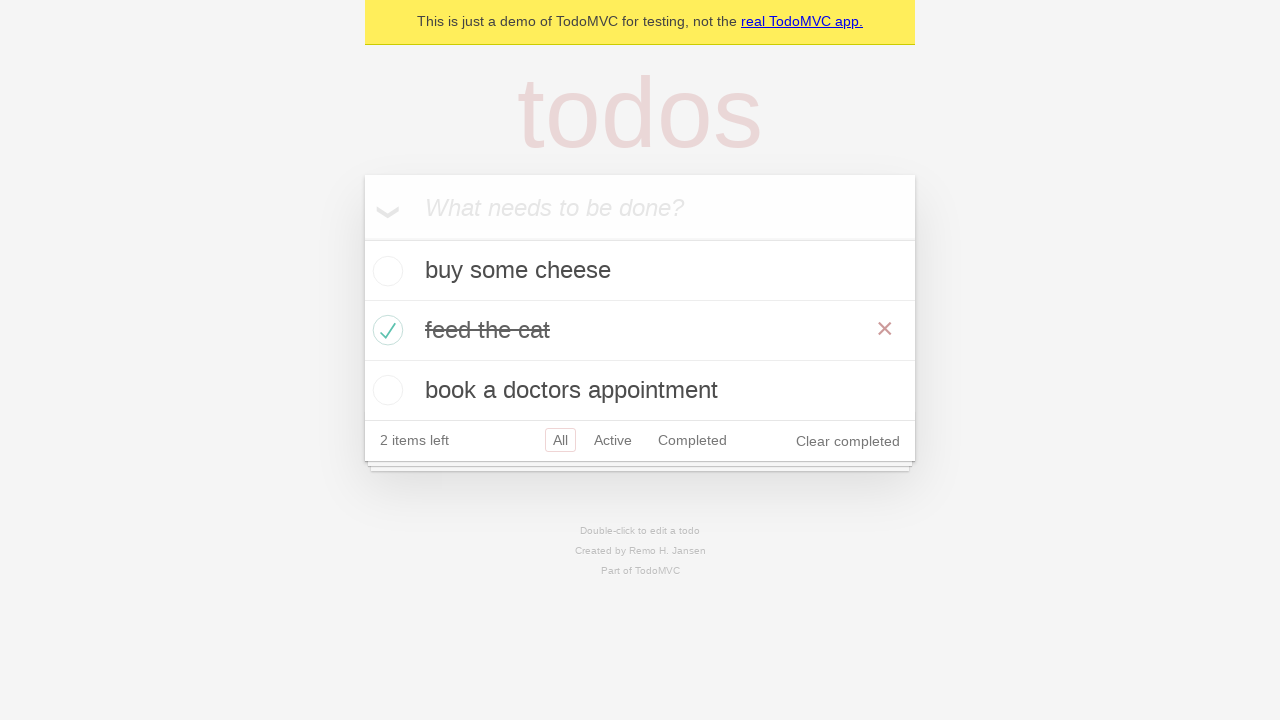

Clicked 'All' filter at (560, 440) on .filters >> text=All
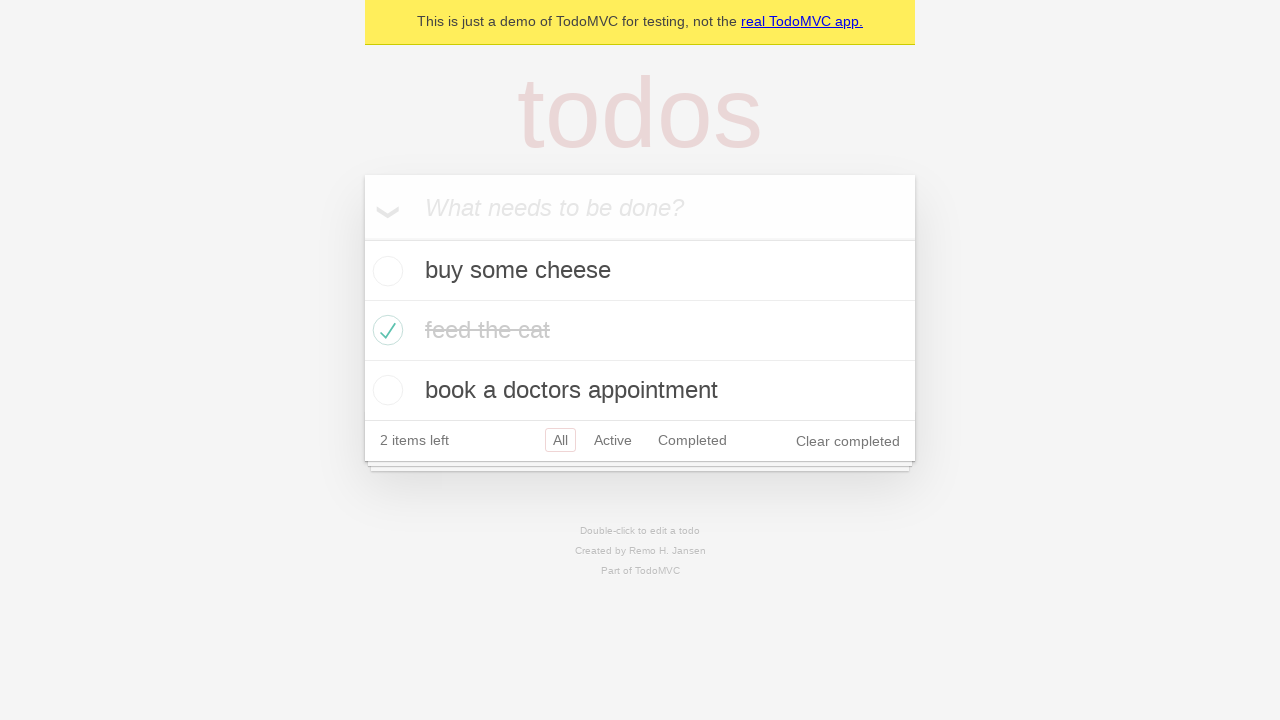

Clicked 'Active' filter at (613, 440) on .filters >> text=Active
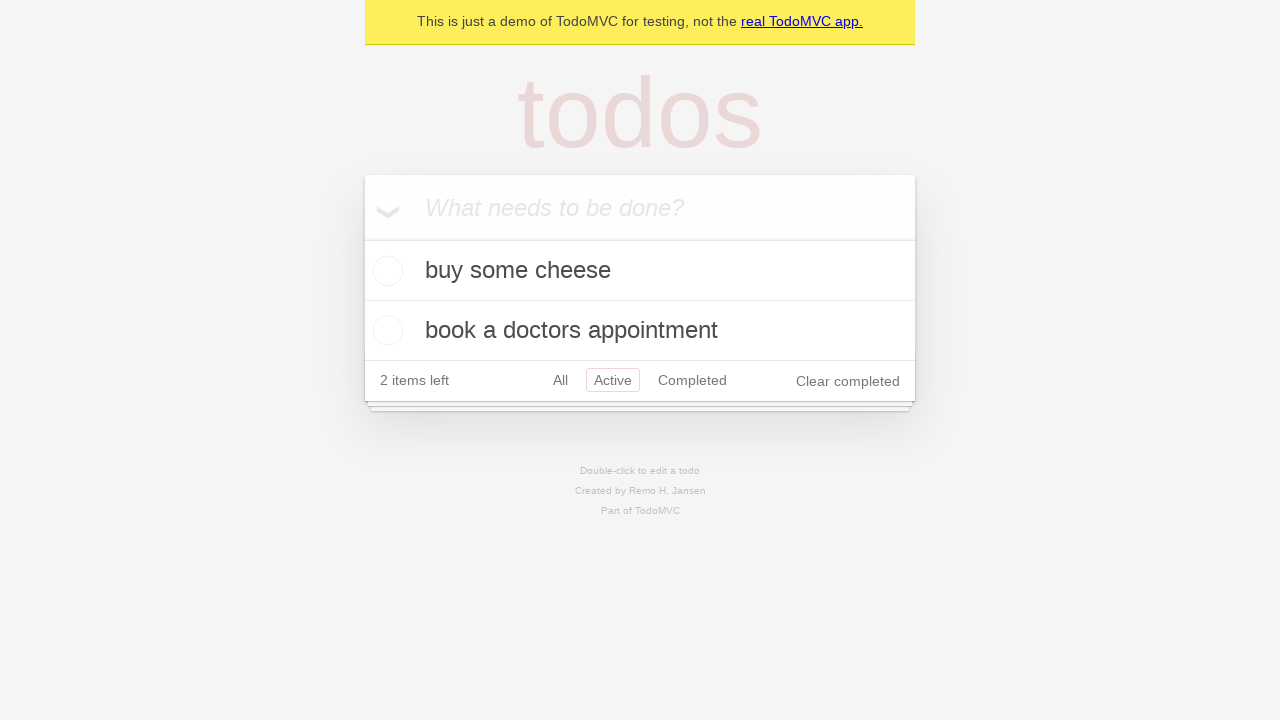

Clicked 'Completed' filter at (692, 380) on .filters >> text=Completed
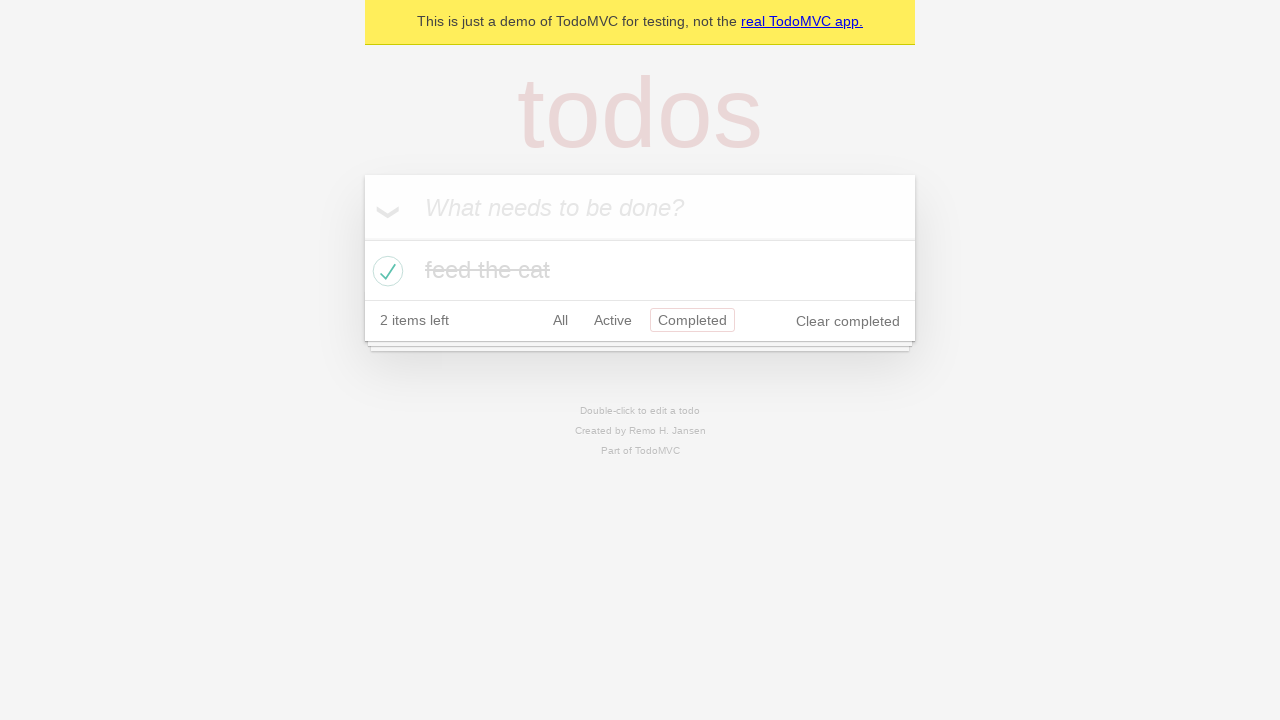

Navigated back to 'Active' filter view
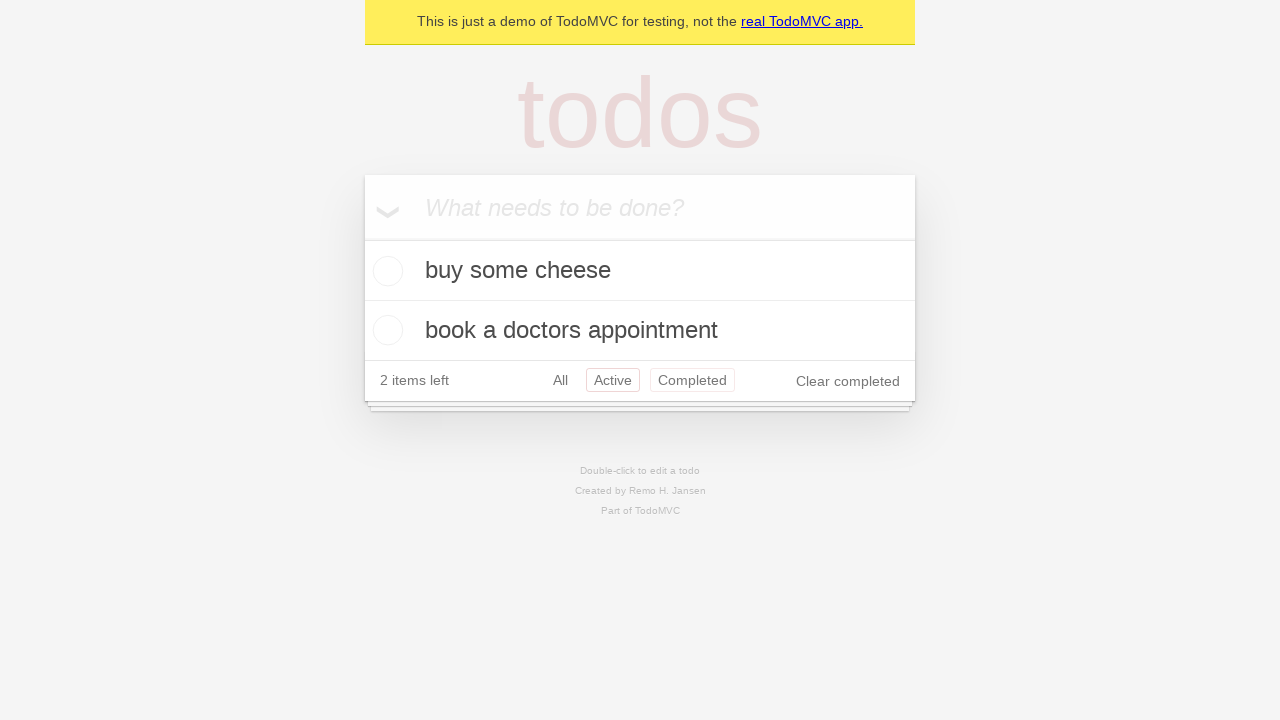

Navigated back to 'All' filter view
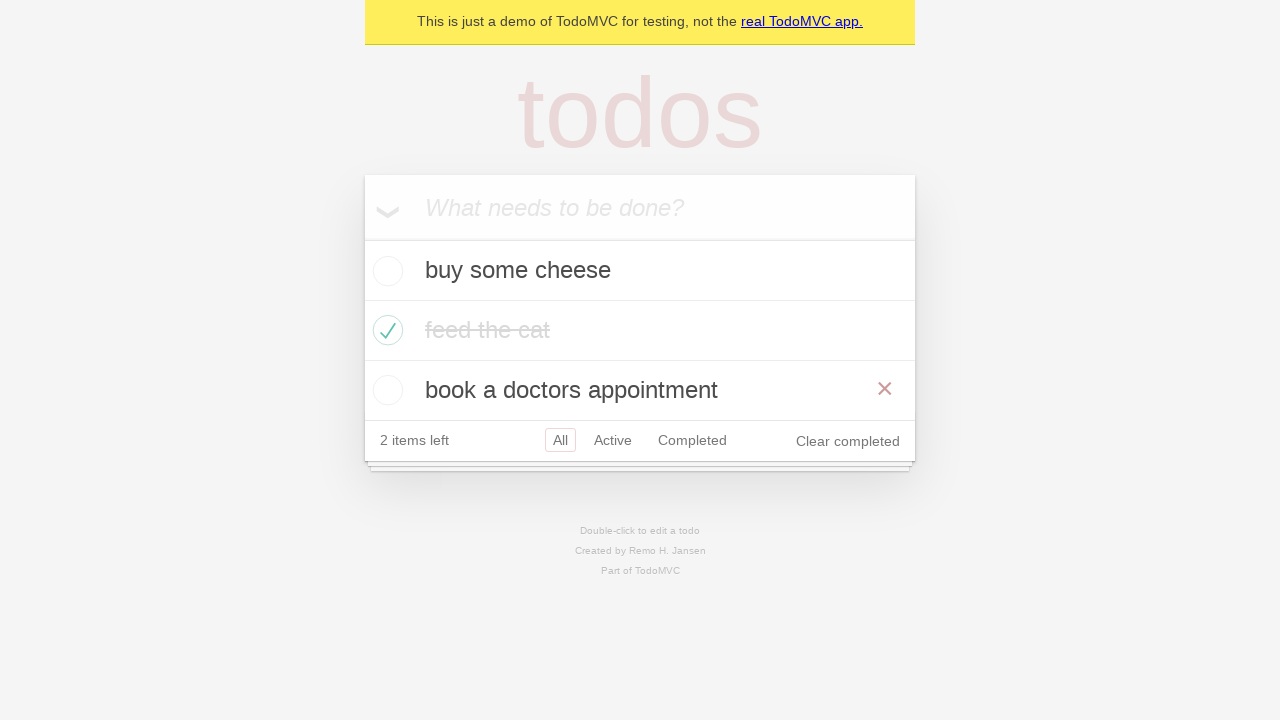

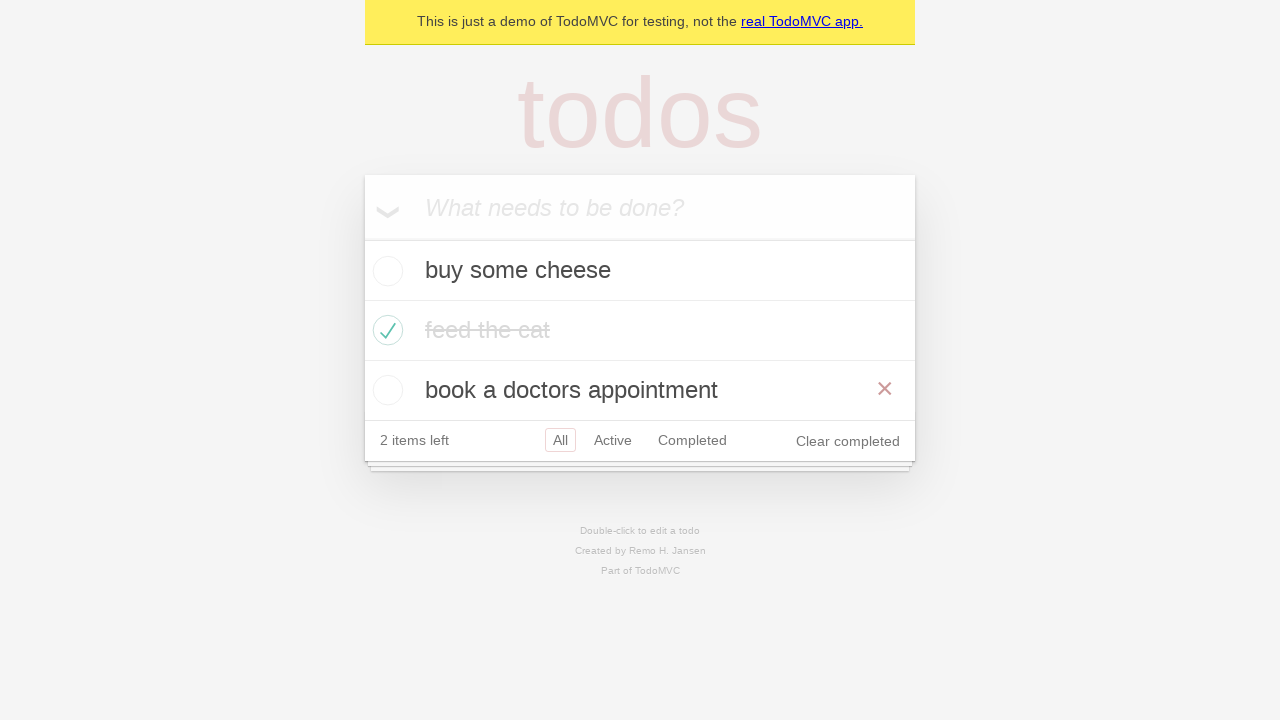